Navigates to the ps.demofms.com website and maximizes the browser window

Starting URL: https://ps.demofms.com/

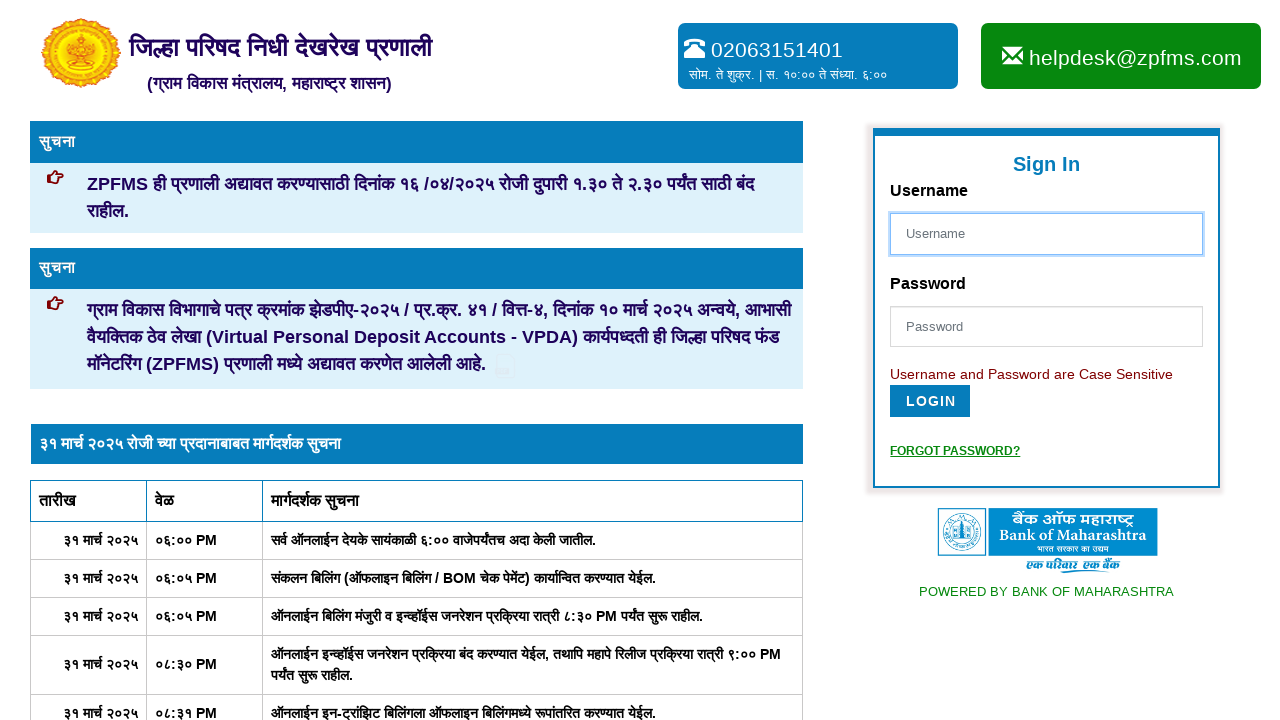

Navigated to https://ps.demofms.com/
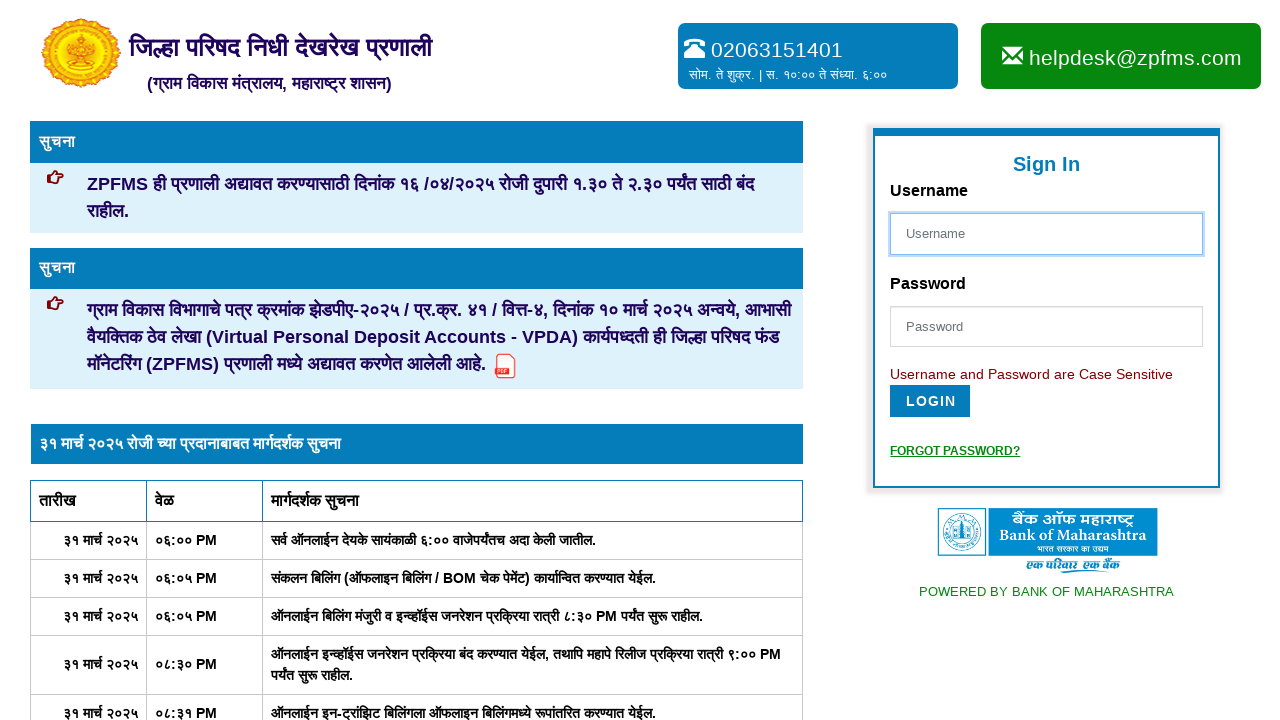

Page loaded and network idle state reached
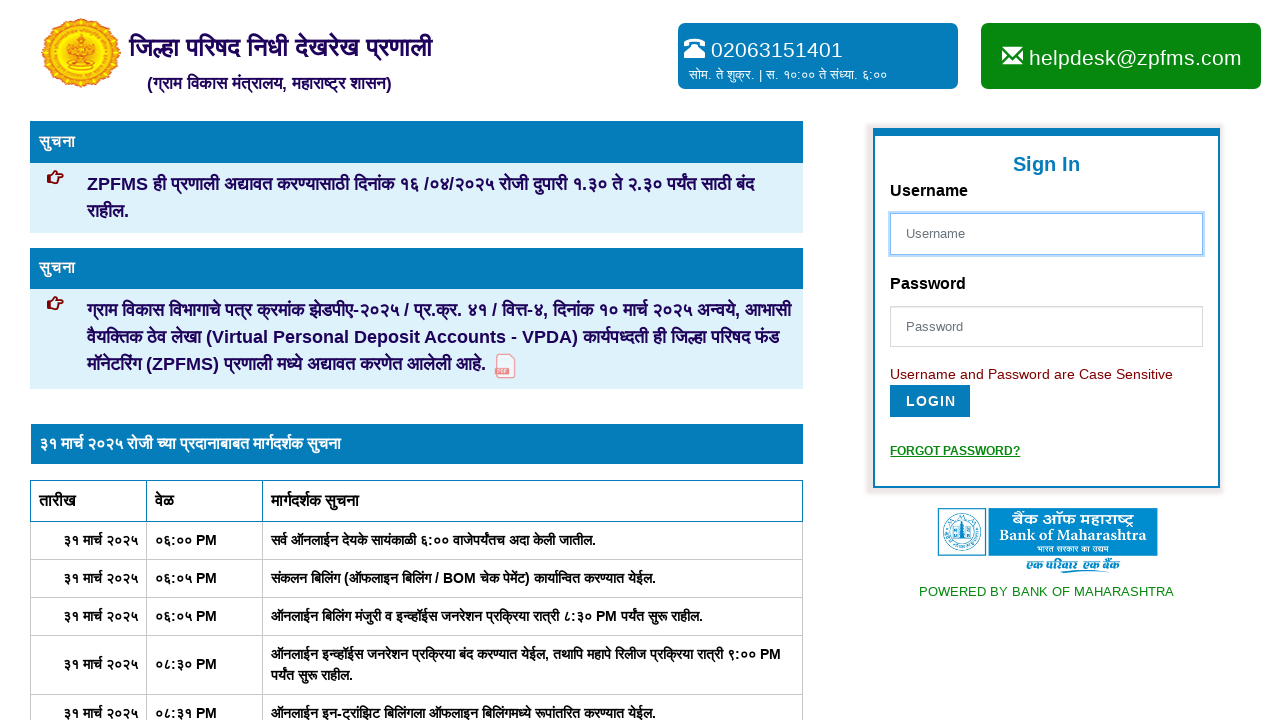

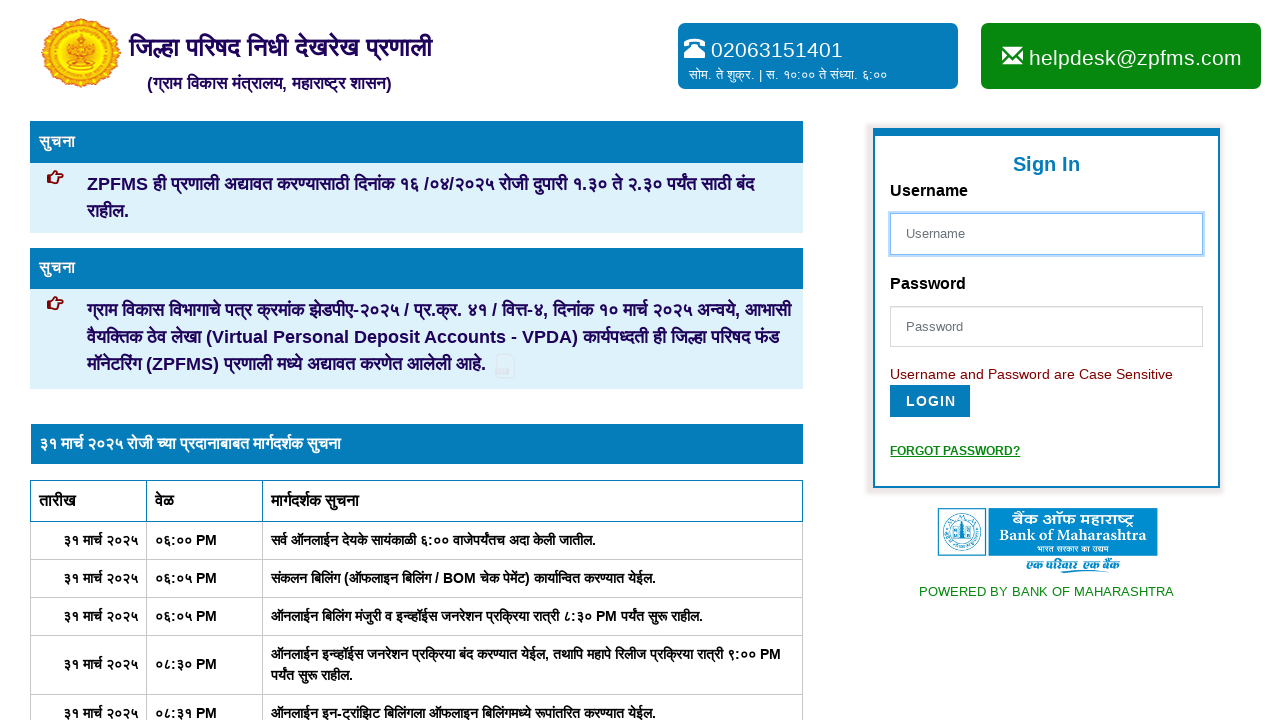